Tests that pressing Escape cancels edits and restores original text

Starting URL: https://demo.playwright.dev/todomvc

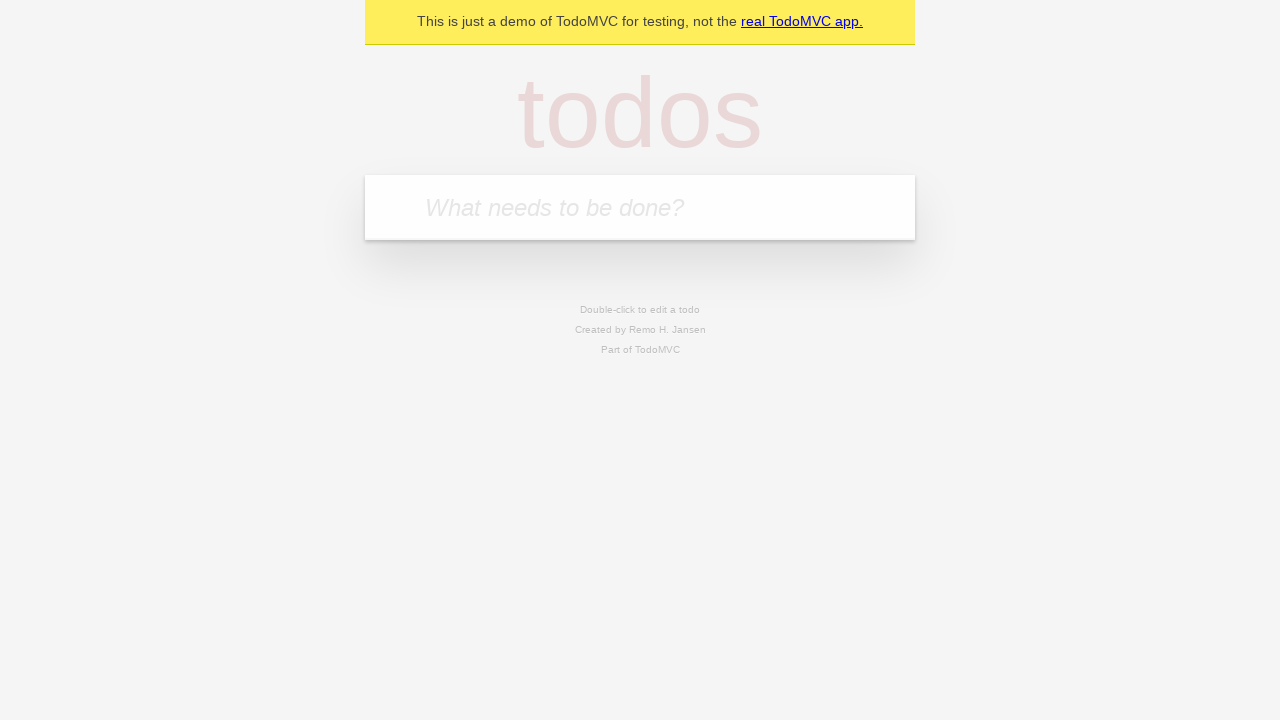

Filled new todo field with 'buy some cheese' on internal:attr=[placeholder="What needs to be done?"i]
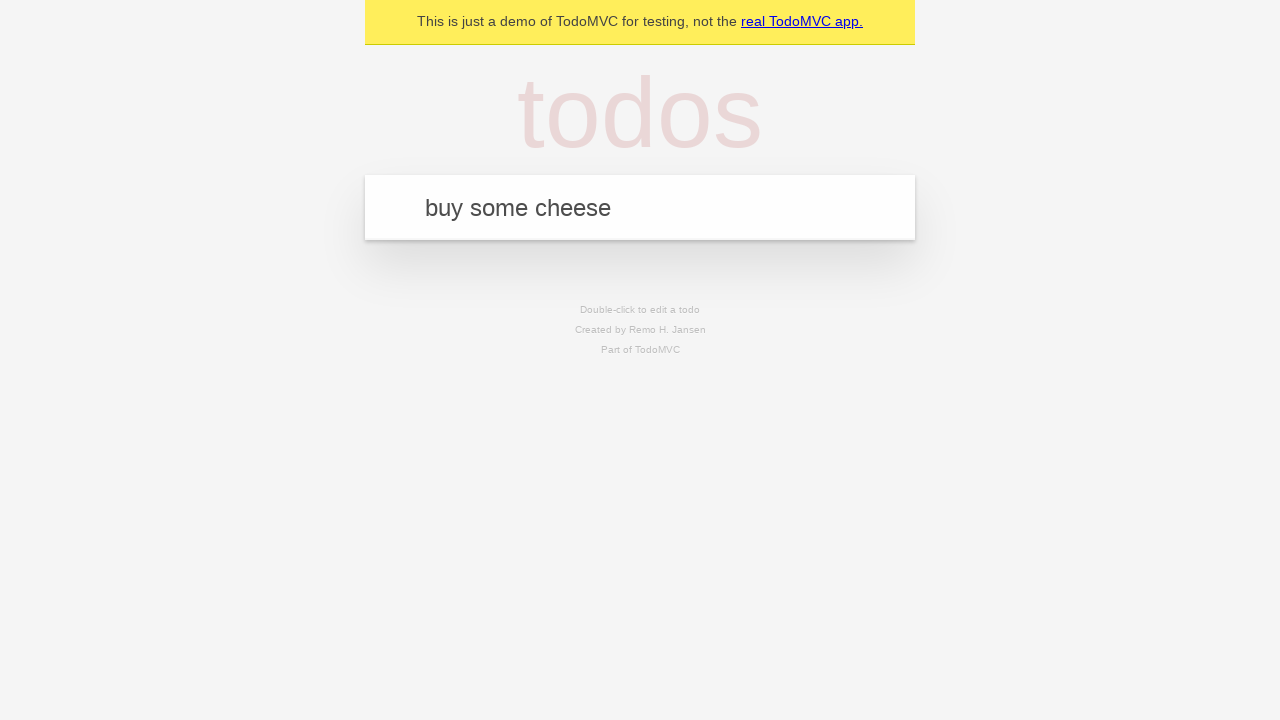

Pressed Enter to create todo 'buy some cheese' on internal:attr=[placeholder="What needs to be done?"i]
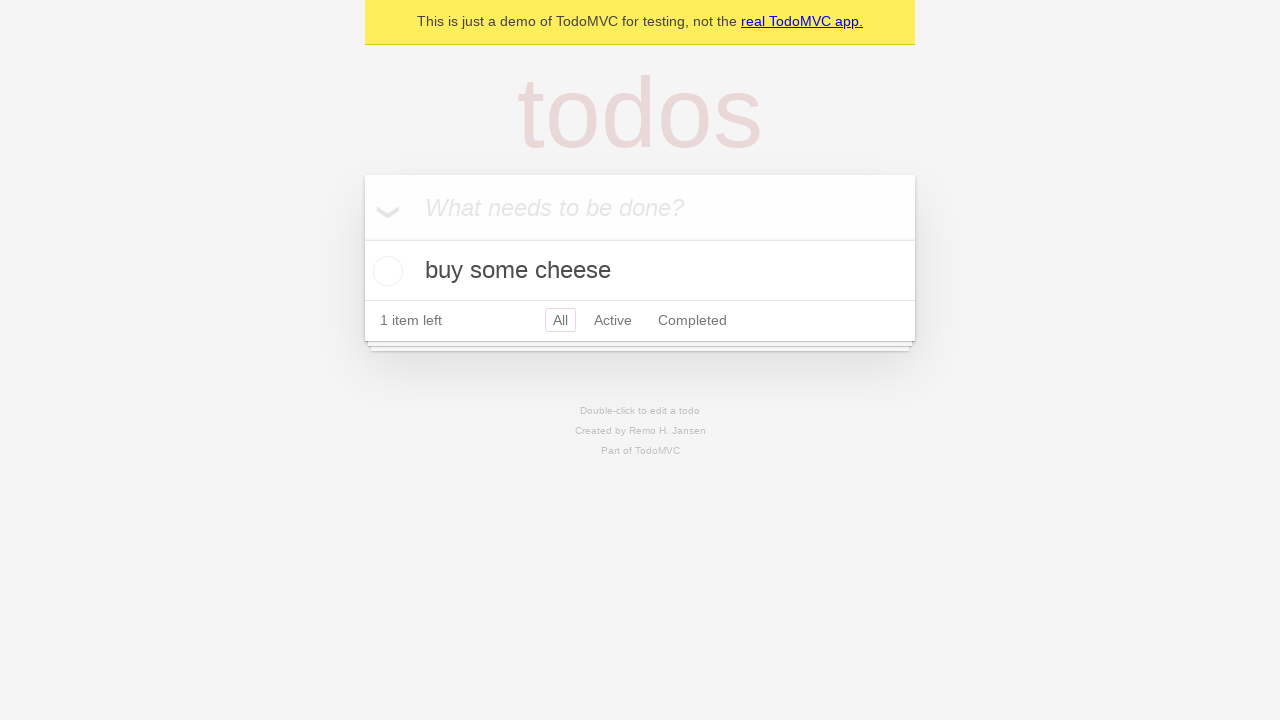

Filled new todo field with 'feed the cat' on internal:attr=[placeholder="What needs to be done?"i]
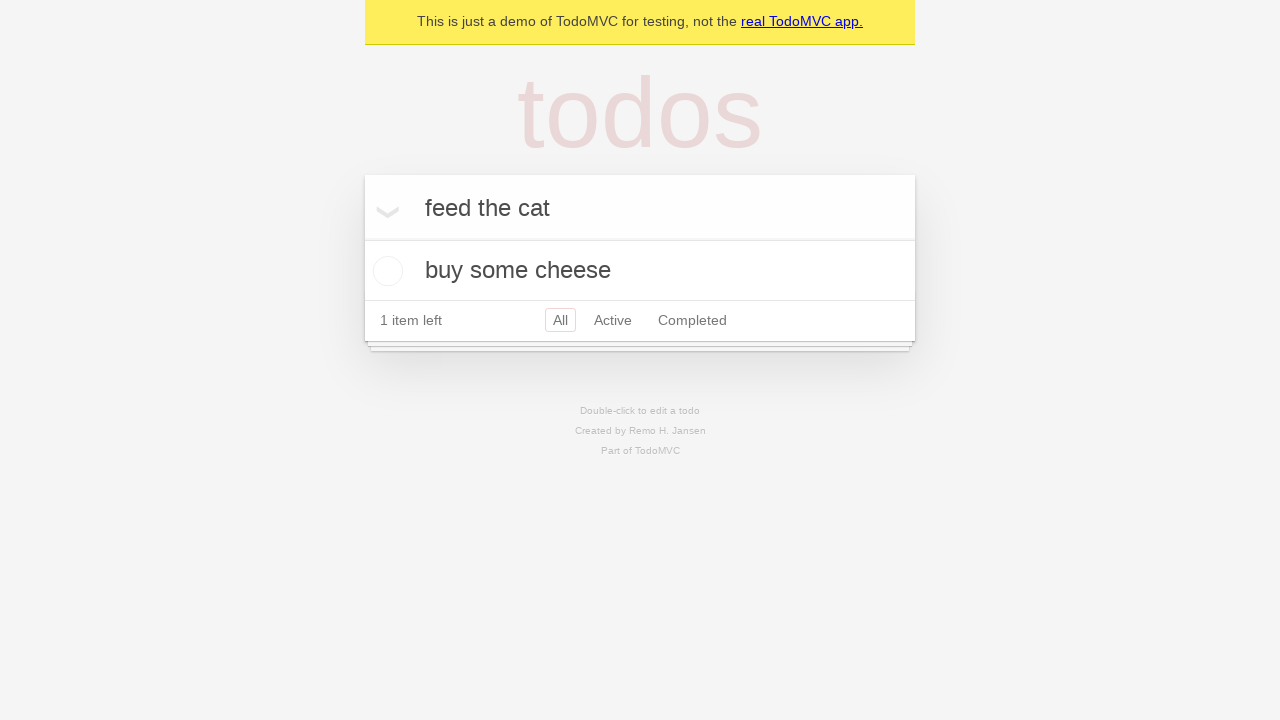

Pressed Enter to create todo 'feed the cat' on internal:attr=[placeholder="What needs to be done?"i]
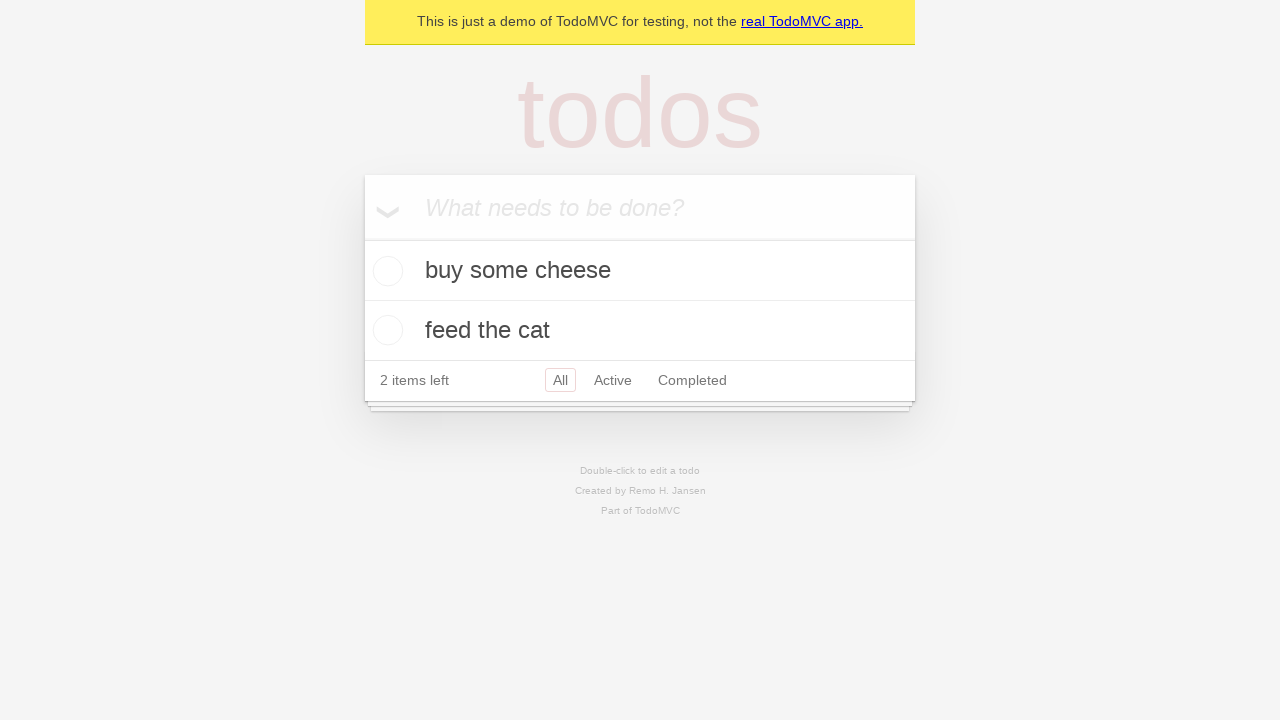

Filled new todo field with 'book a doctors appointment' on internal:attr=[placeholder="What needs to be done?"i]
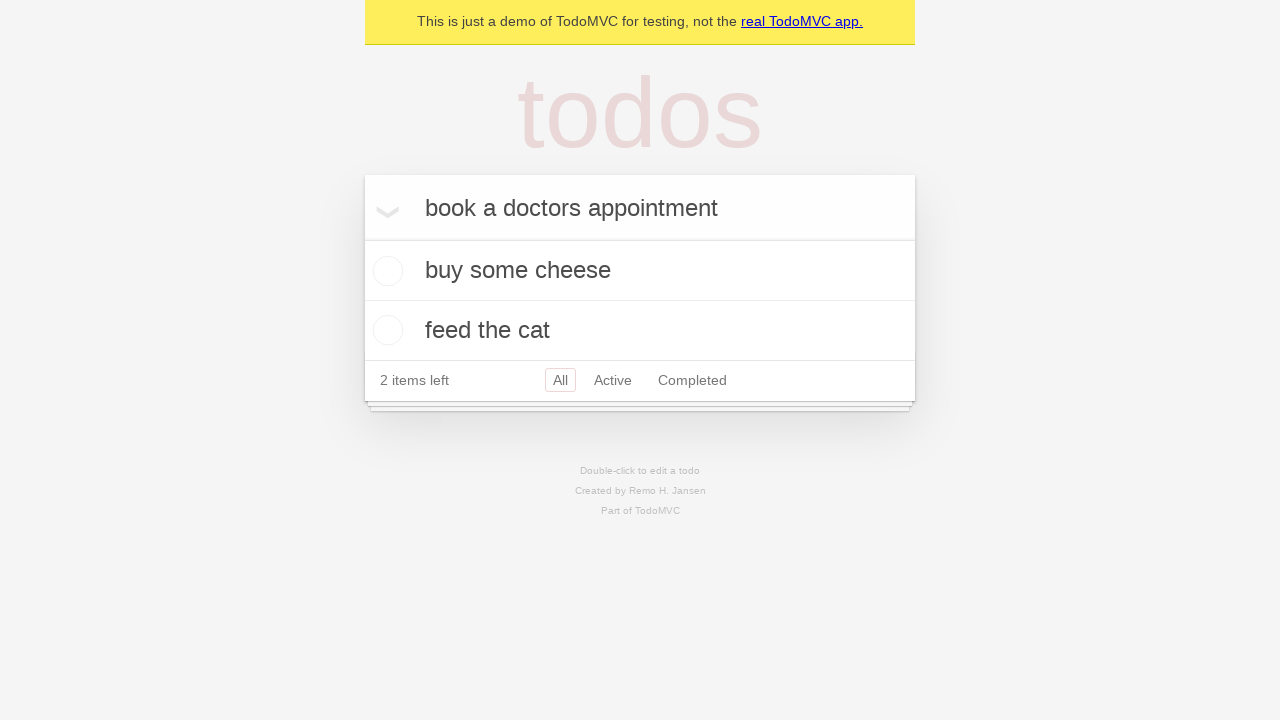

Pressed Enter to create todo 'book a doctors appointment' on internal:attr=[placeholder="What needs to be done?"i]
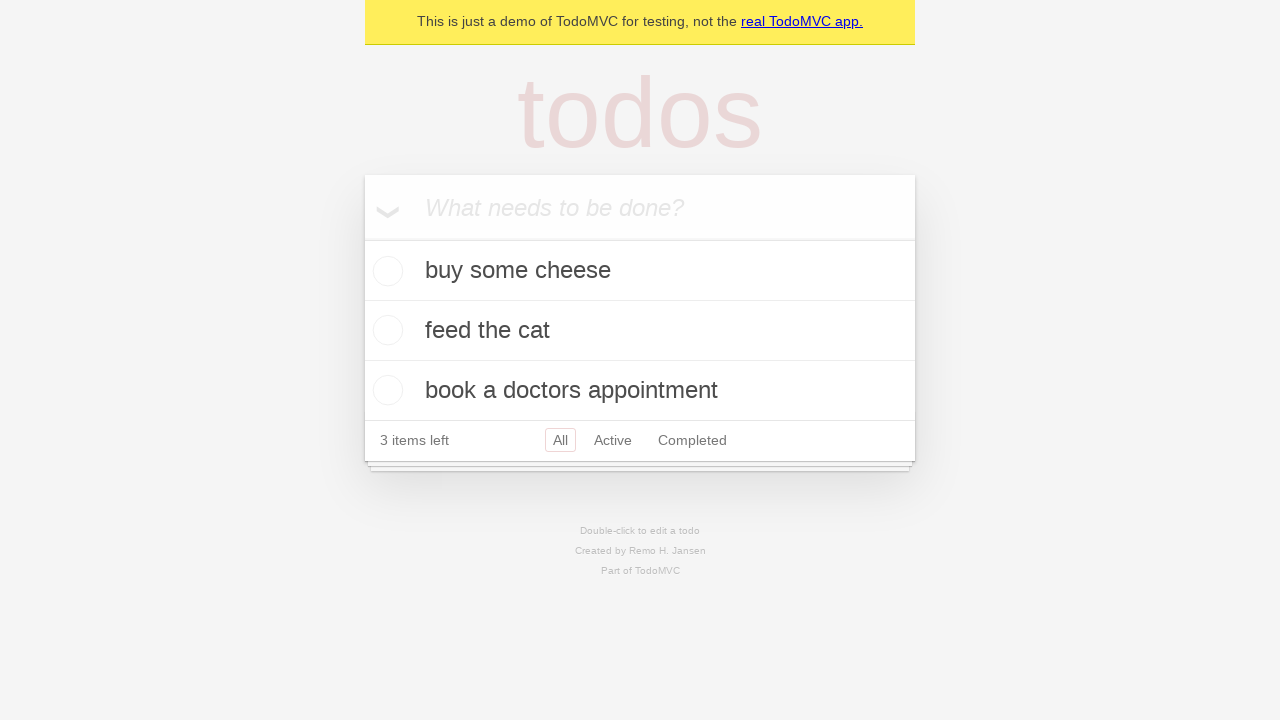

Waited for all 3 todos to be created and displayed
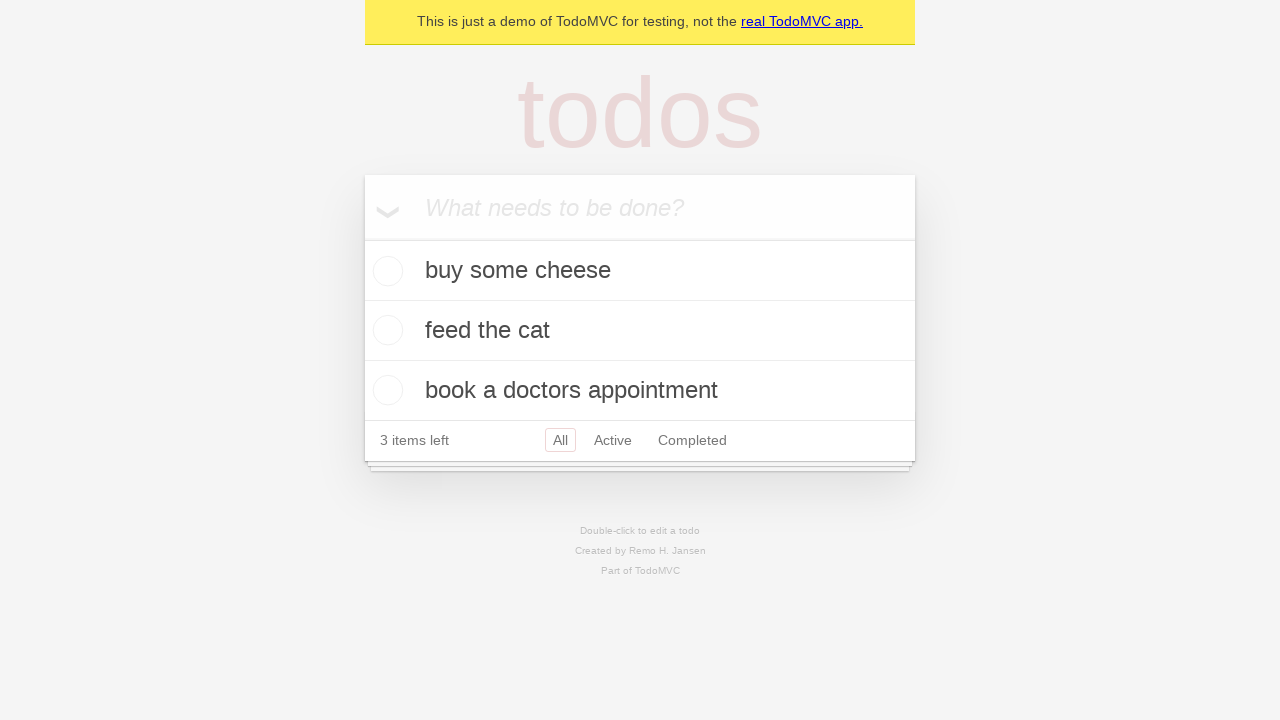

Double-clicked second todo to enter edit mode at (640, 331) on internal:testid=[data-testid="todo-item"s] >> nth=1
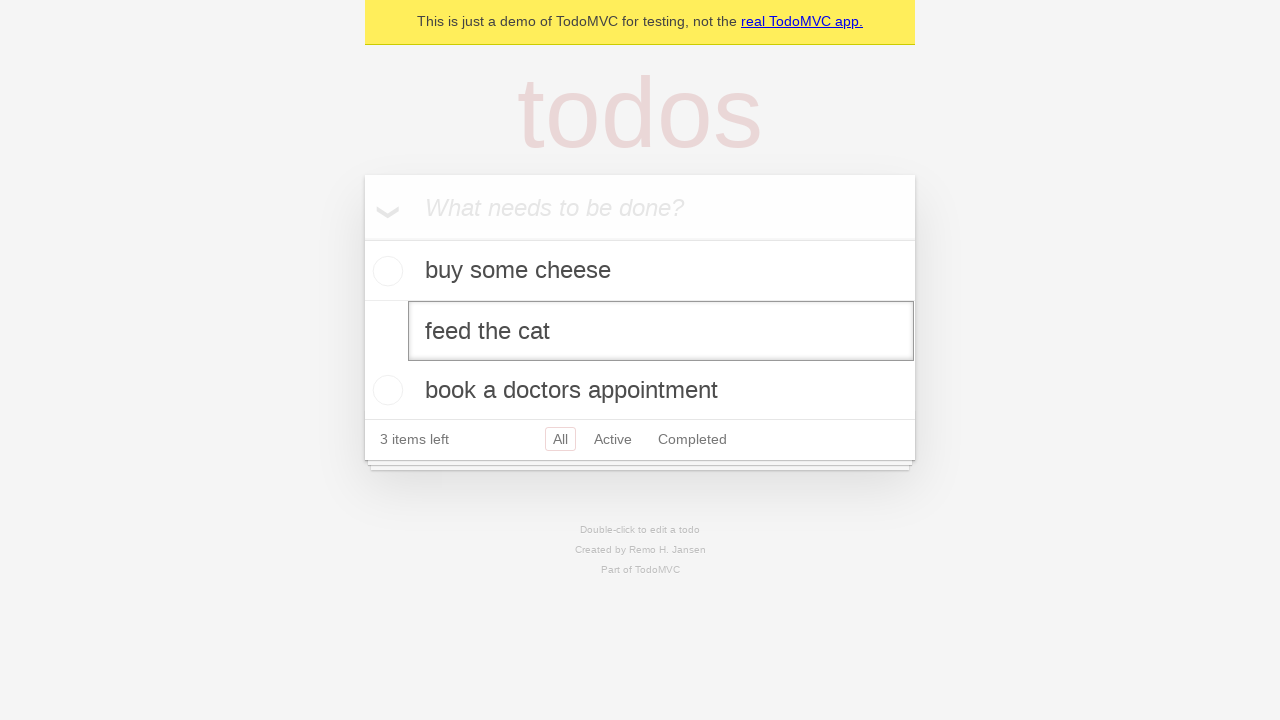

Filled edit box with 'buy some sausages' on internal:testid=[data-testid="todo-item"s] >> nth=1 >> internal:role=textbox[nam
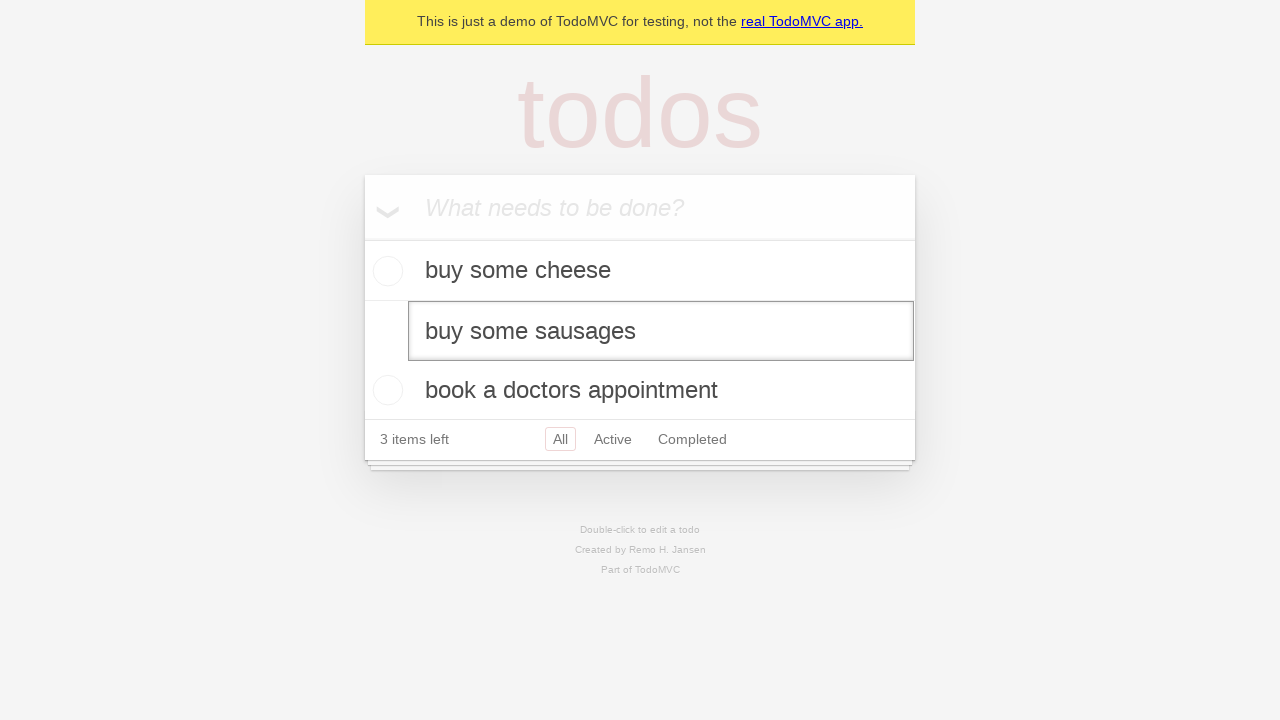

Pressed Escape to cancel edit and restore original text on internal:testid=[data-testid="todo-item"s] >> nth=1 >> internal:role=textbox[nam
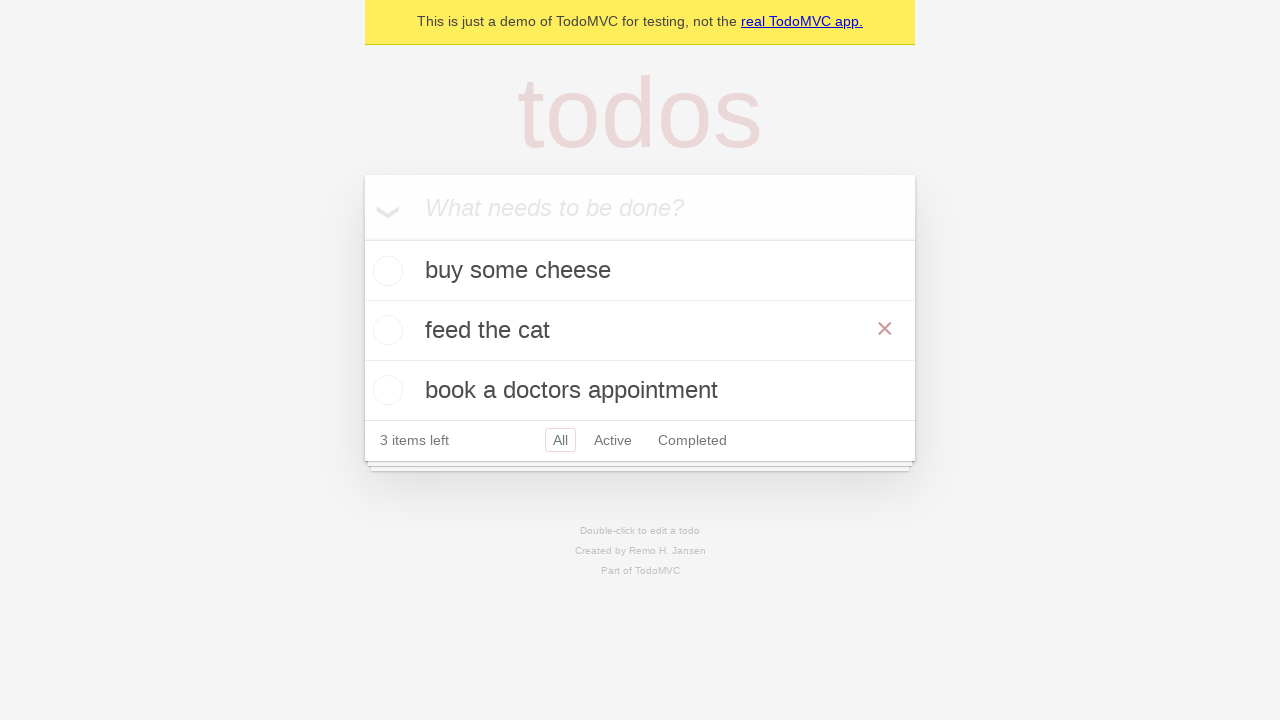

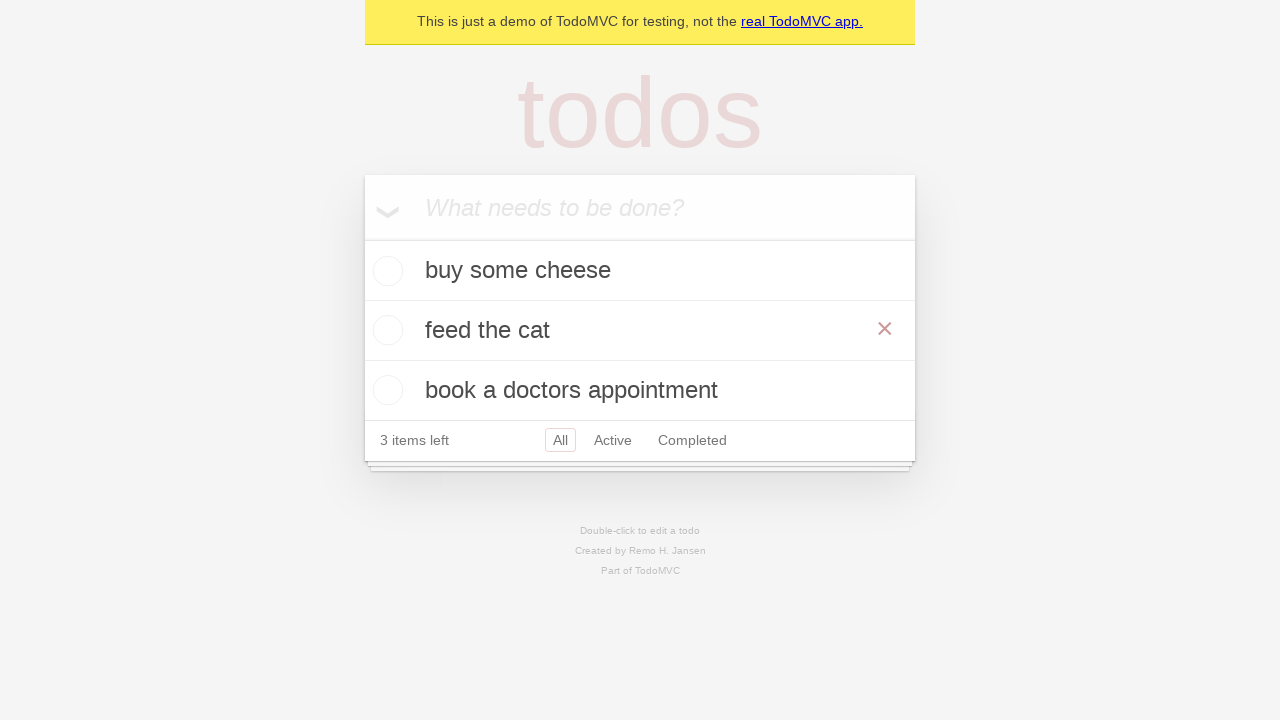